Tests synchronization by clicking a button and verifying element disappearance using try-catch error handling

Starting URL: https://atidcollege.co.il/Xamples/ex_synchronization.html

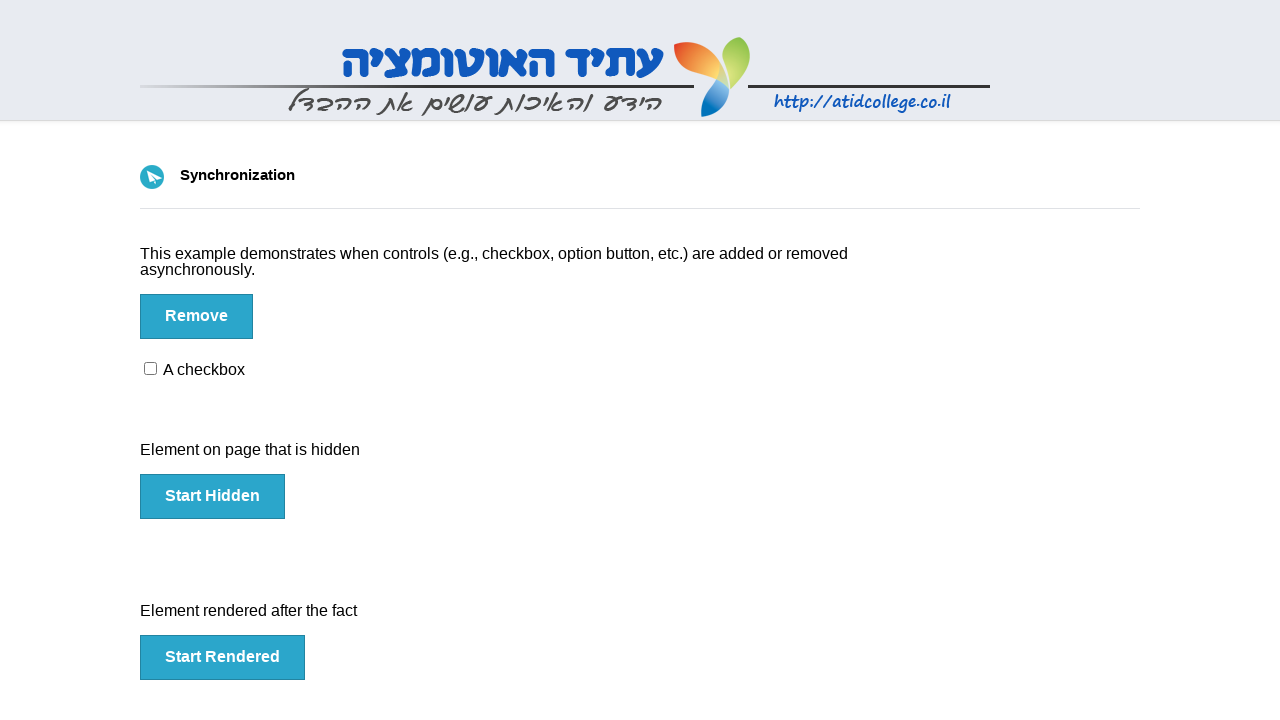

Navigated to synchronization test page
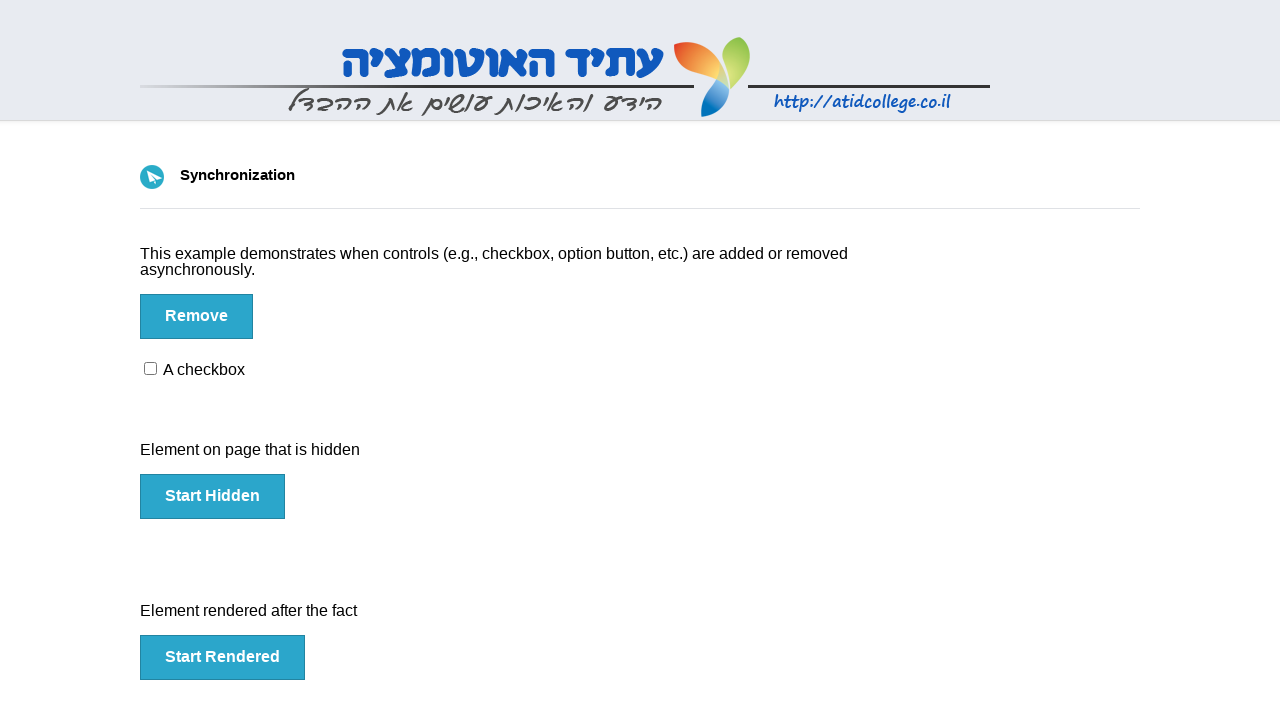

Clicked the trigger button (#btn) at (196, 316) on #btn
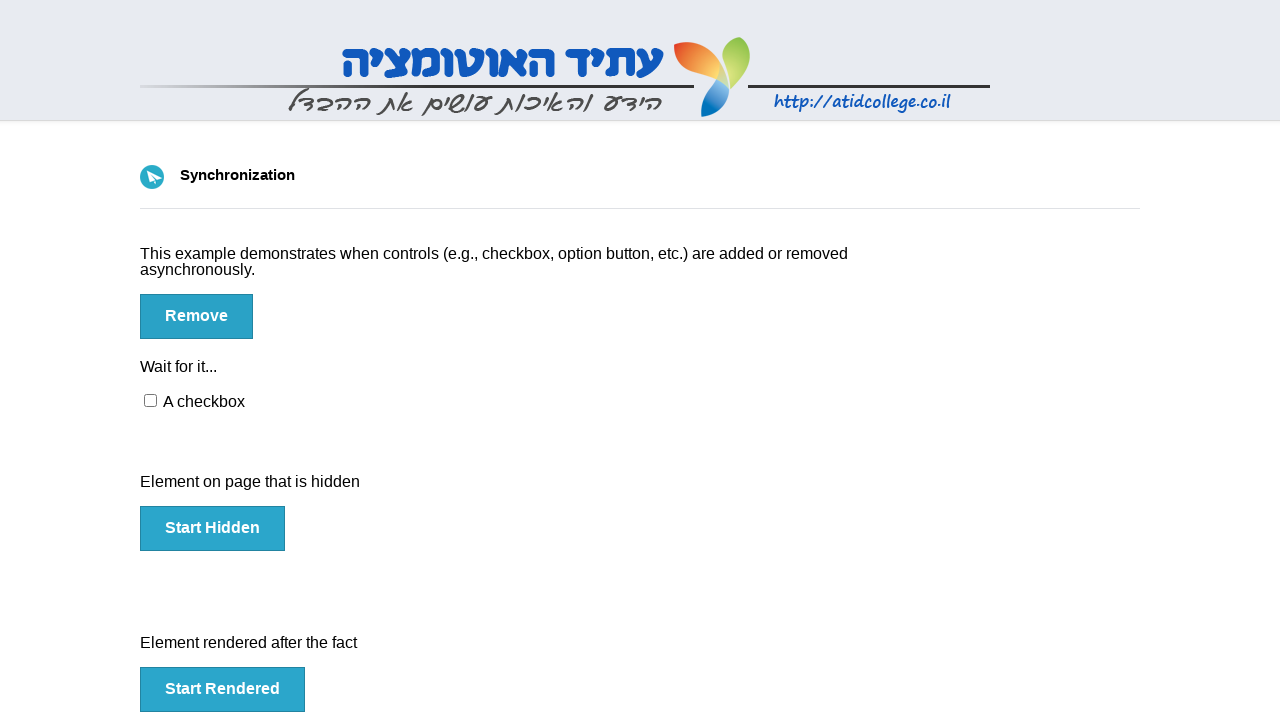

Waited 5 seconds for element state change
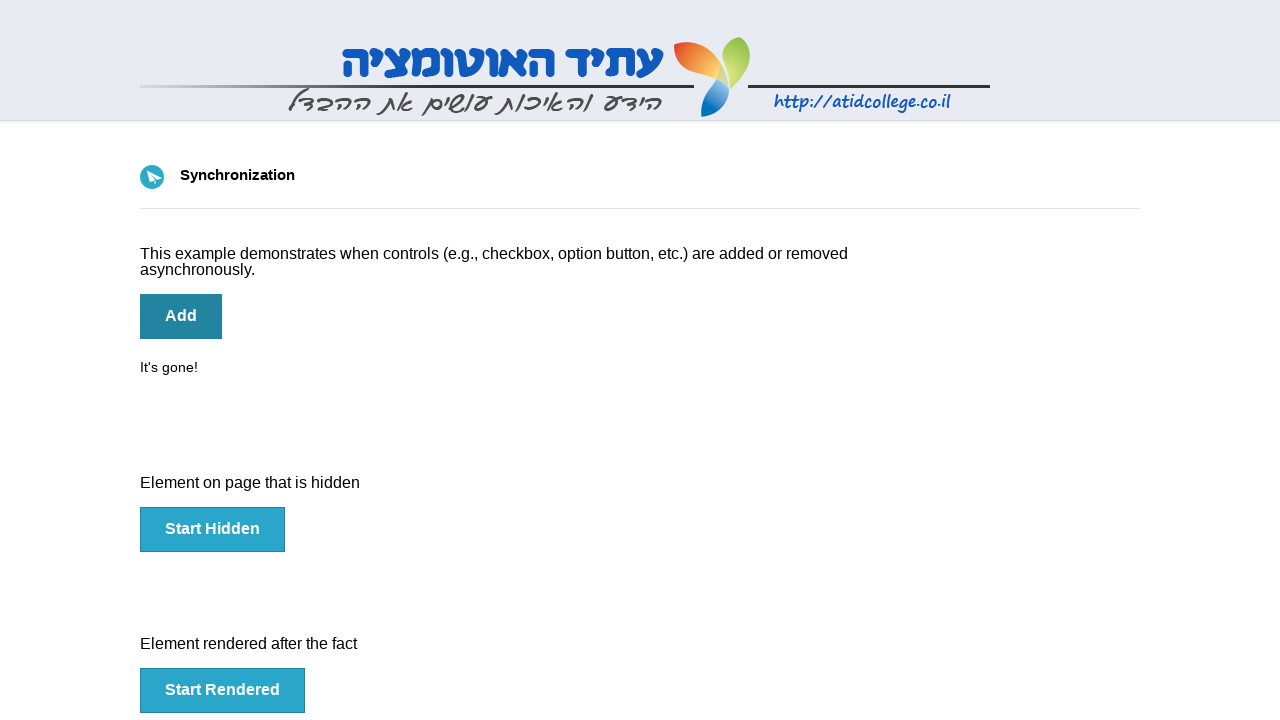

Checkbox element not found - test PASSED
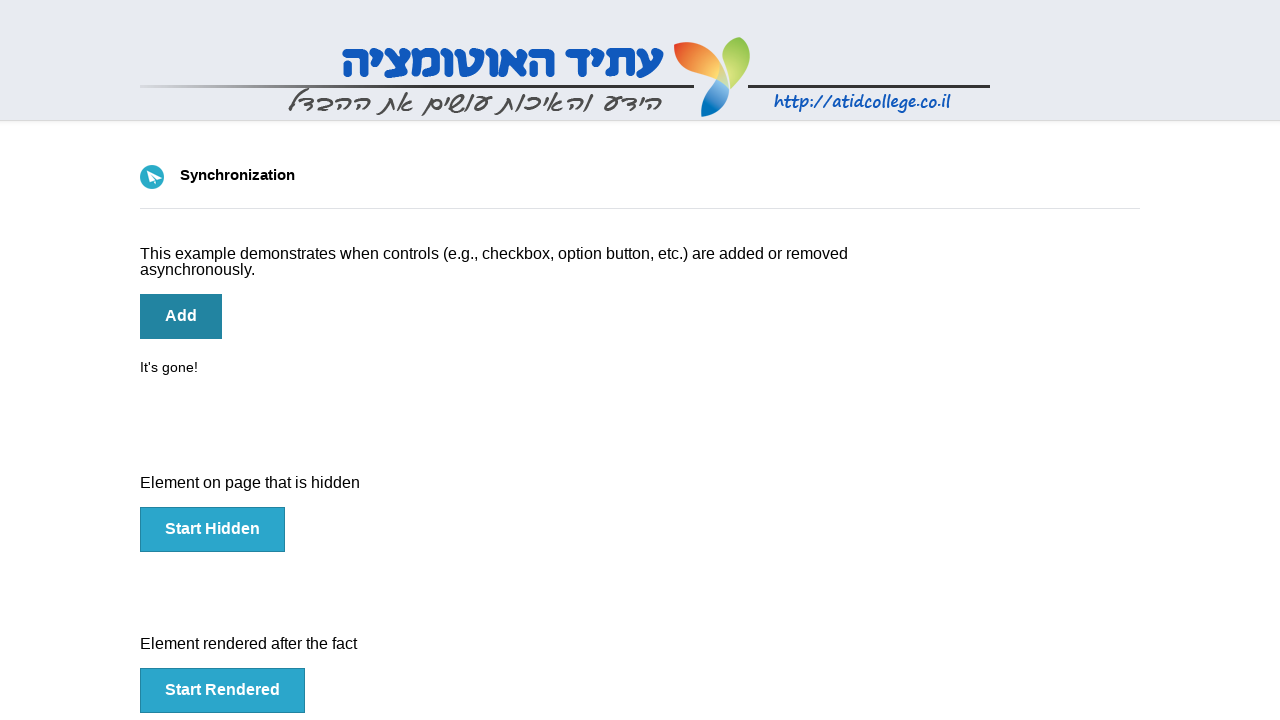

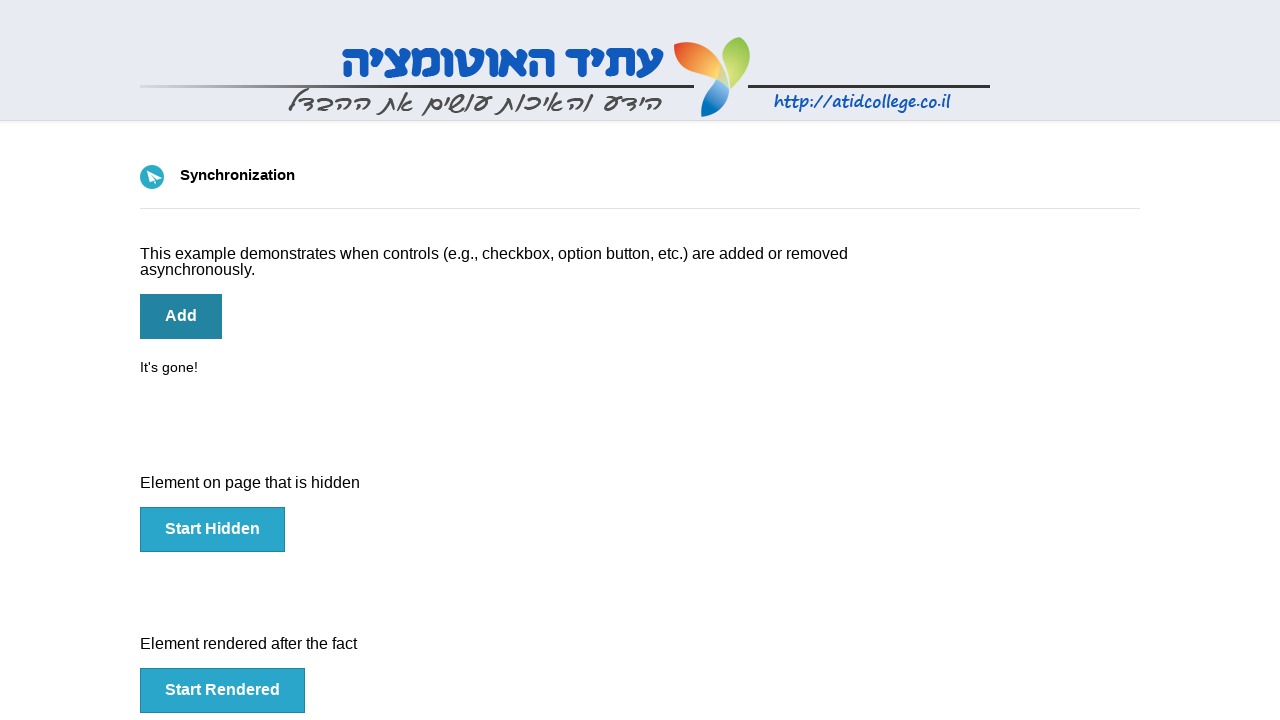